Tests iframe and alert handling by switching to an iframe, clicking a button to trigger a confirmation alert, and accepting it

Starting URL: https://www.w3schools.com/js/tryit.asp?filename=tryjs_confirm

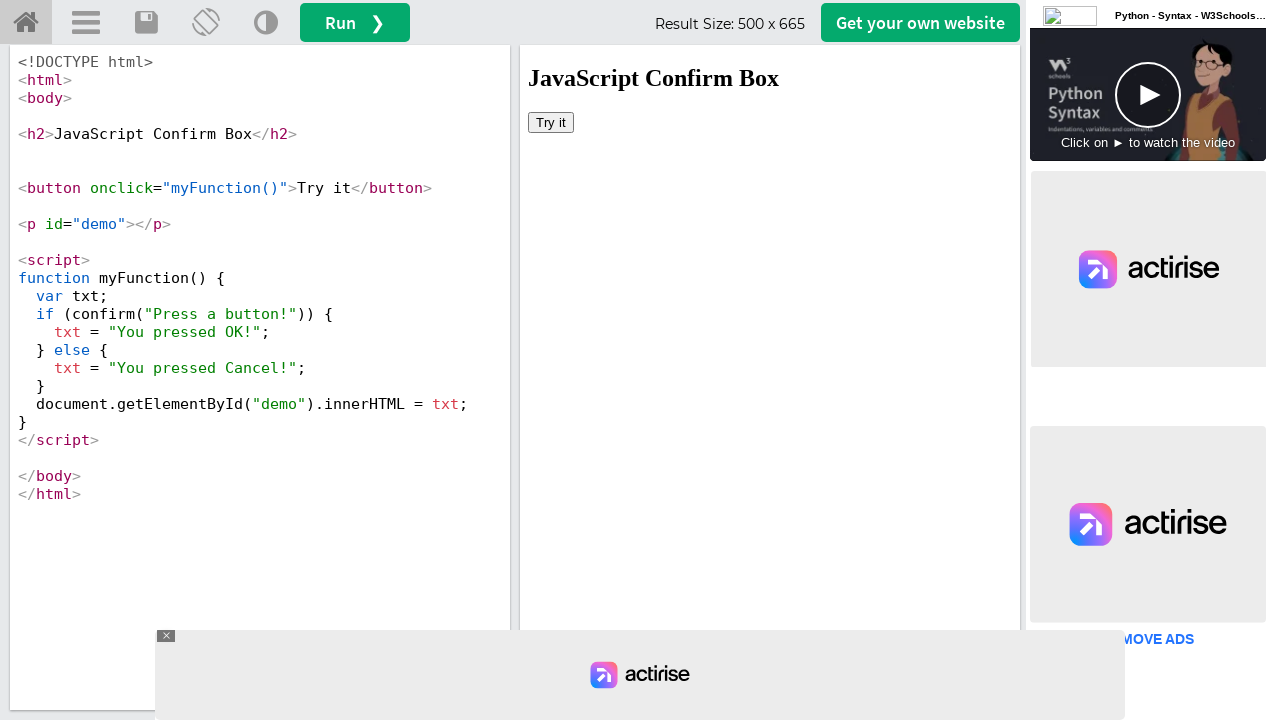

Switched to iframe with id 'iframeResult'
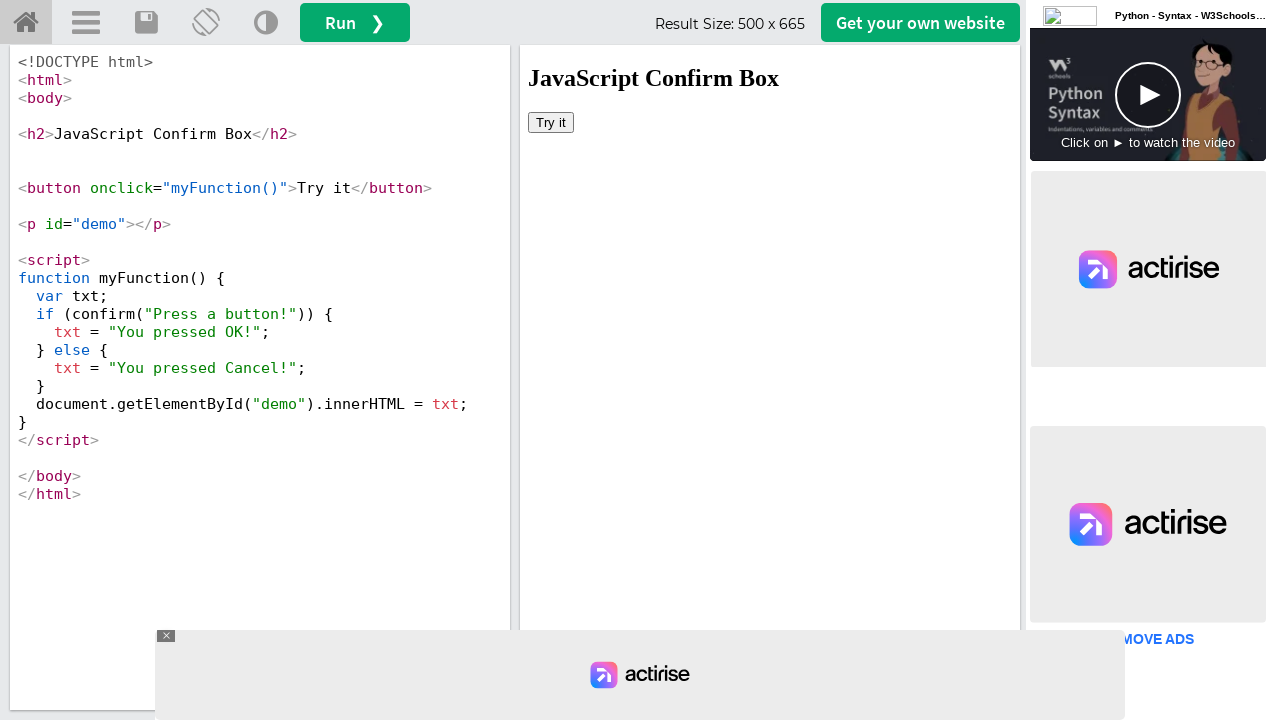

Clicked 'Try it' button to trigger confirmation alert at (551, 122) on xpath=//button[text()='Try it']
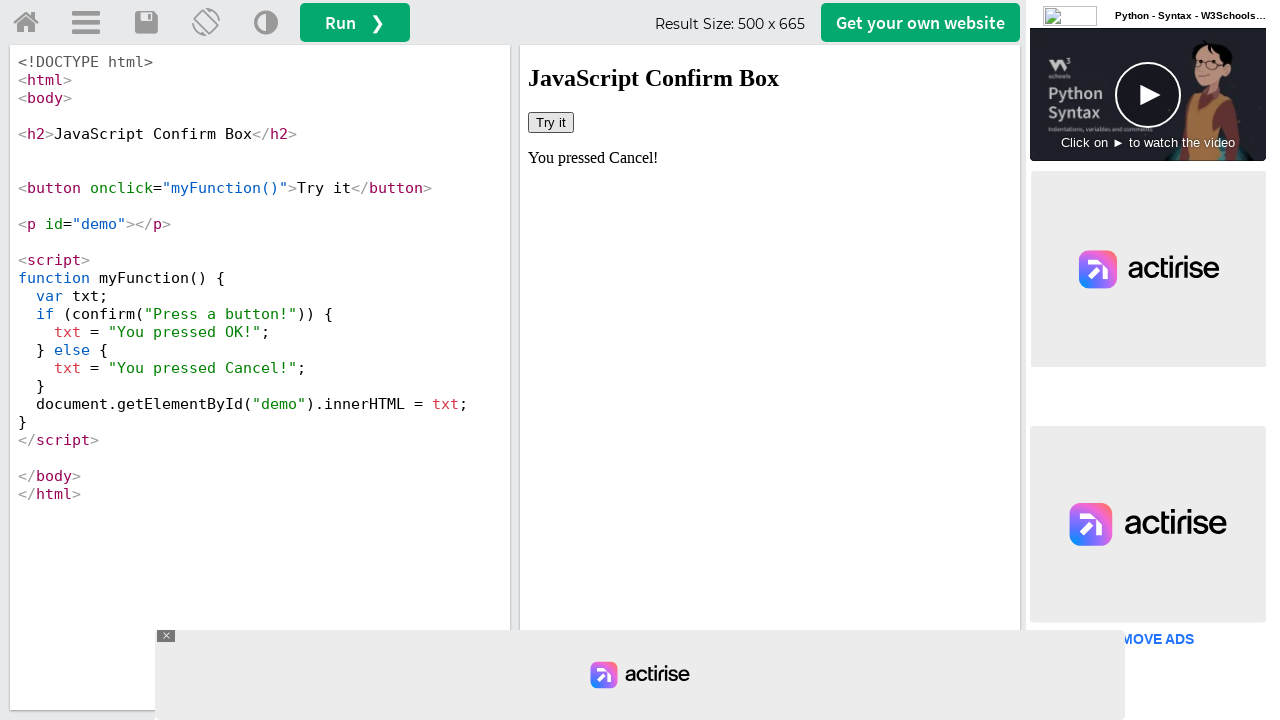

Set up dialog handler to accept confirmation alert
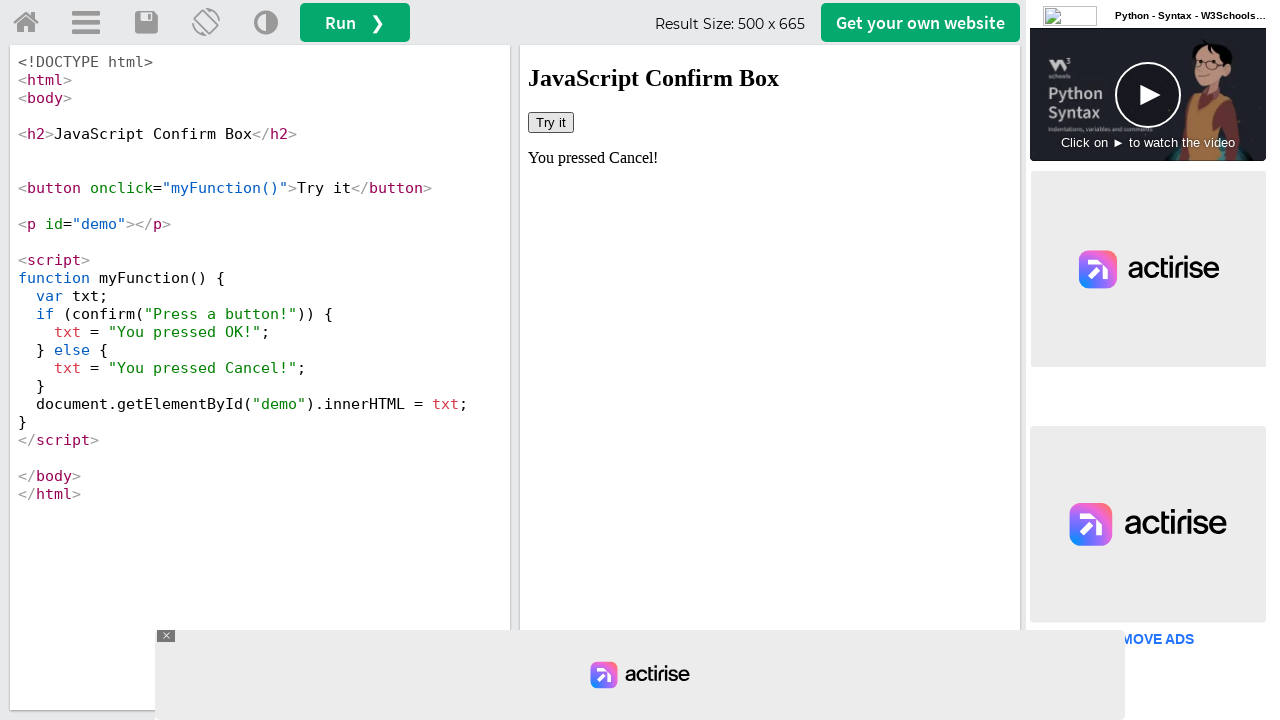

Retrieved result text after accepting alert: 'You pressed Cancel!'
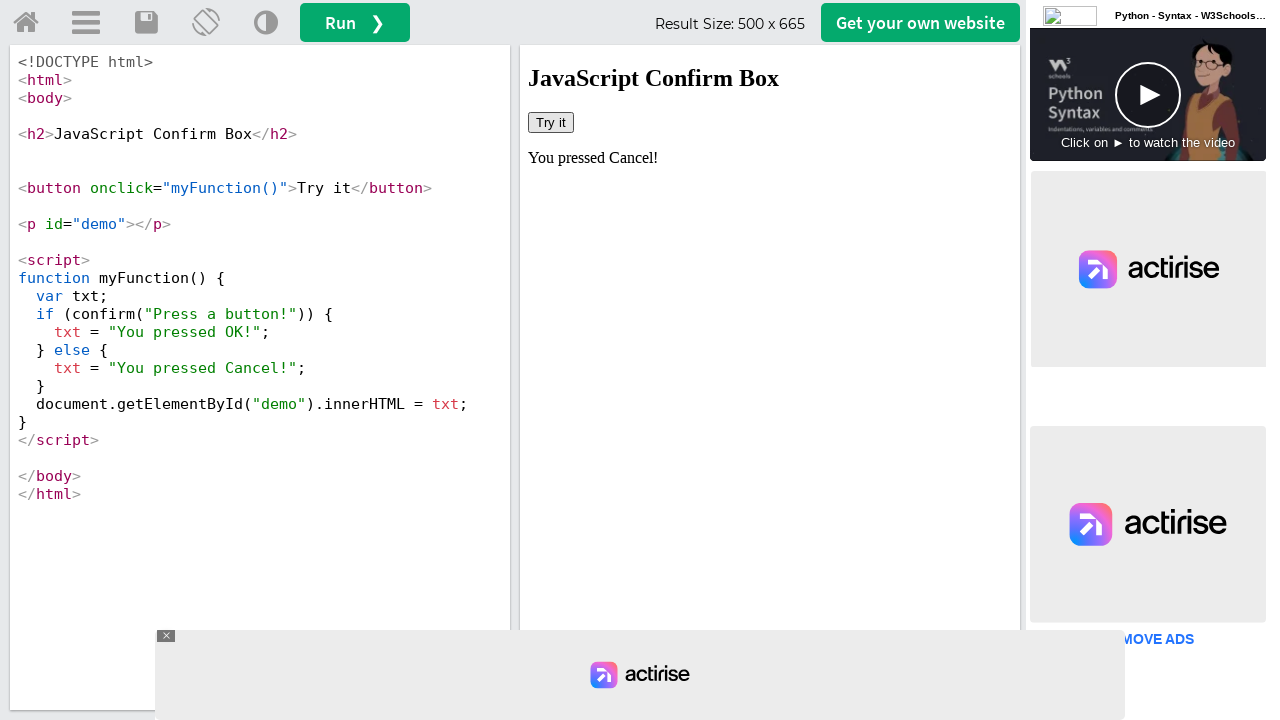

Printed result text to console
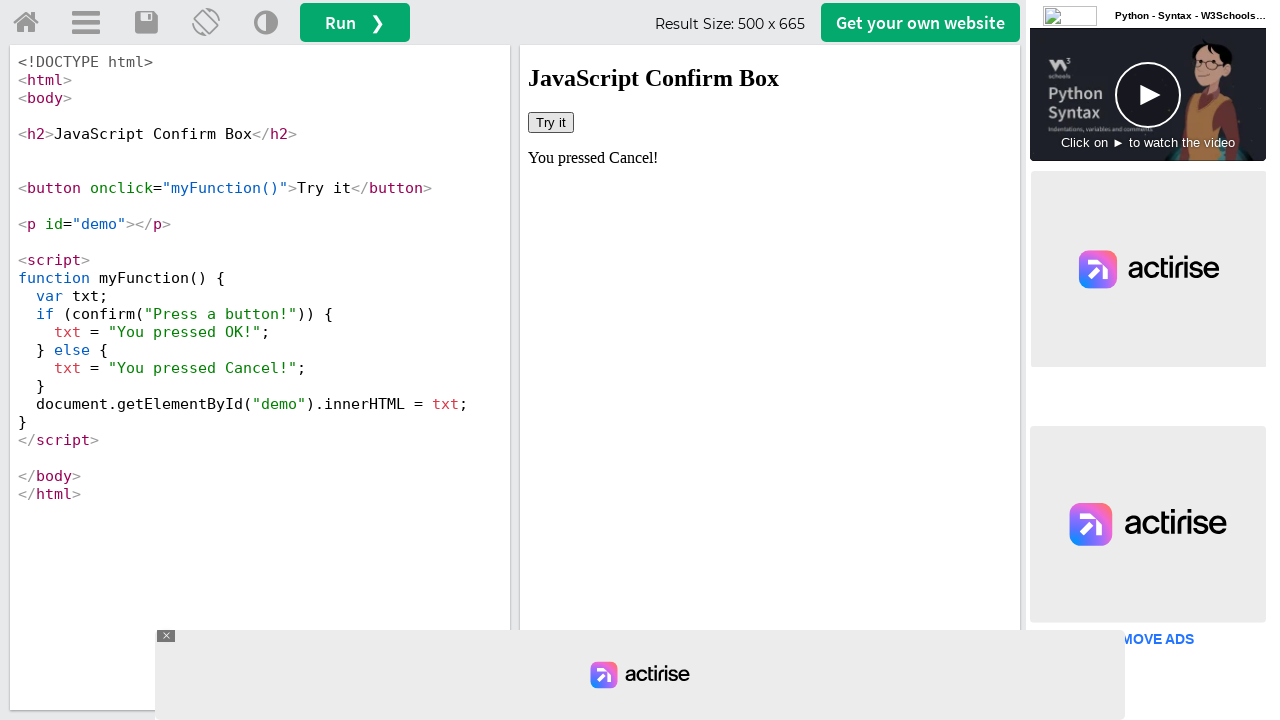

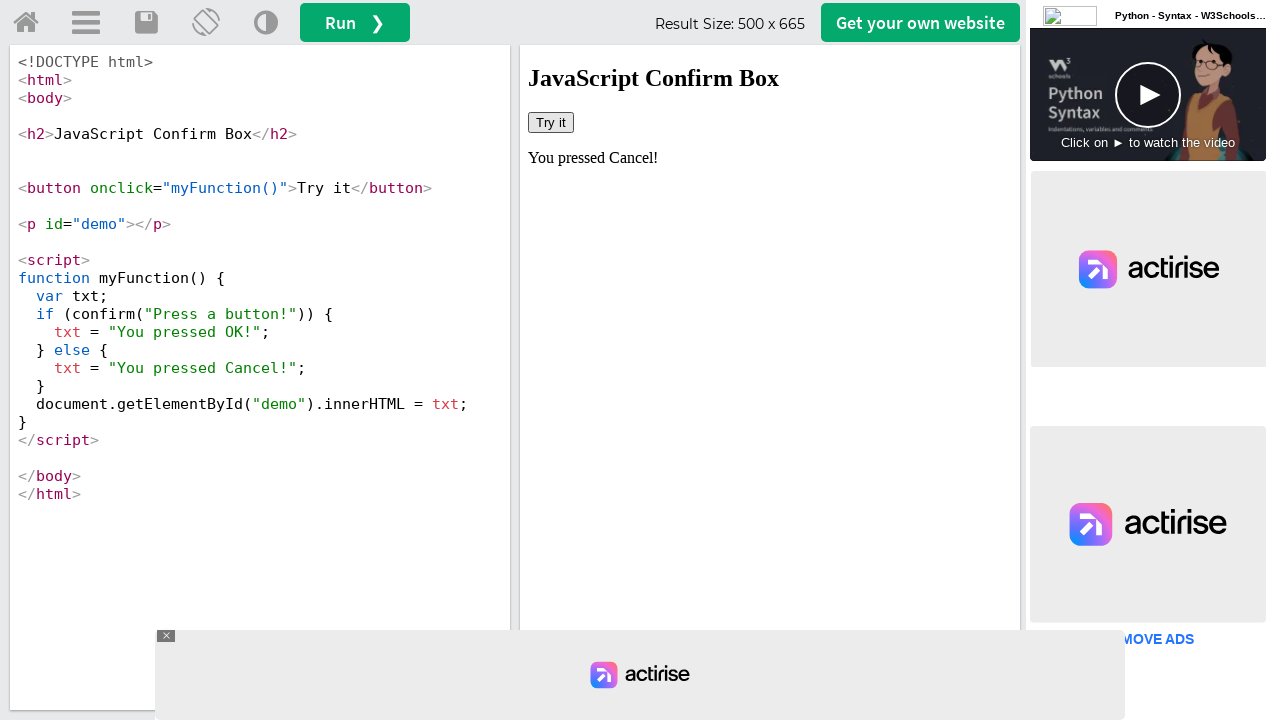